Tests a button click that triggers a verification message after waiting for elements to load

Starting URL: http://suninjuly.github.io/wait1.html

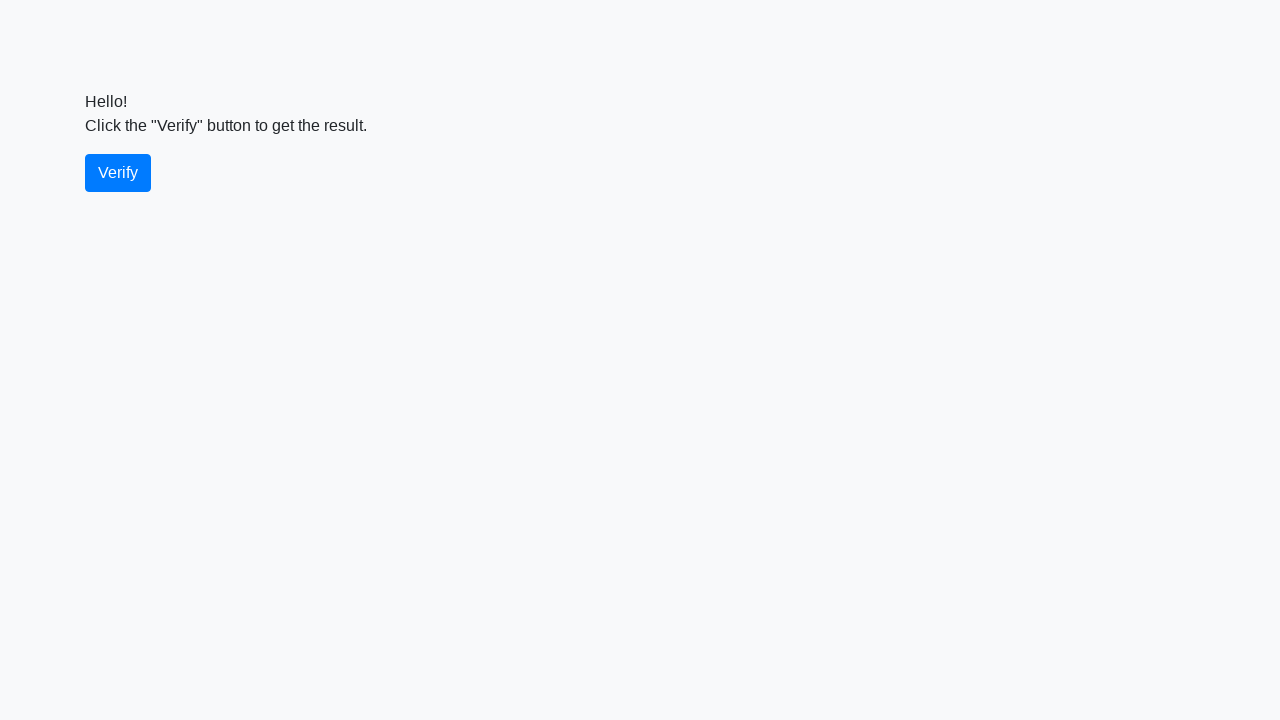

Clicked the verify button at (118, 173) on #verify
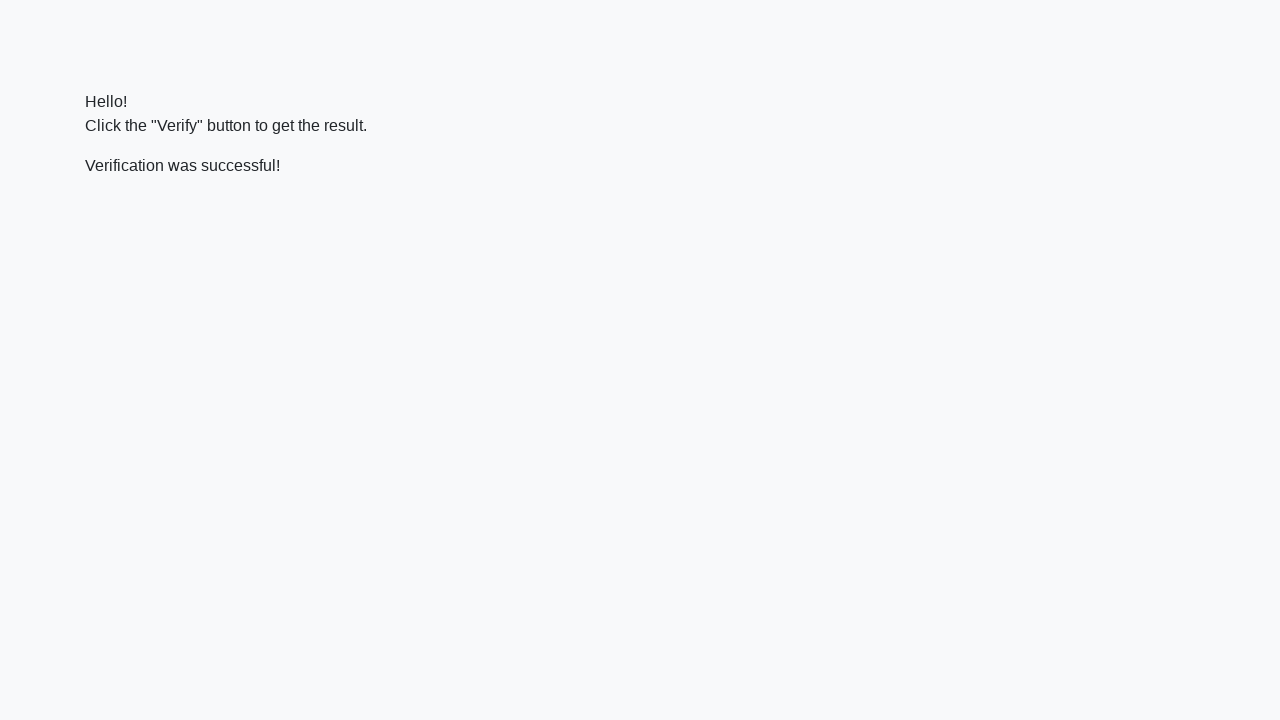

Verification message element loaded
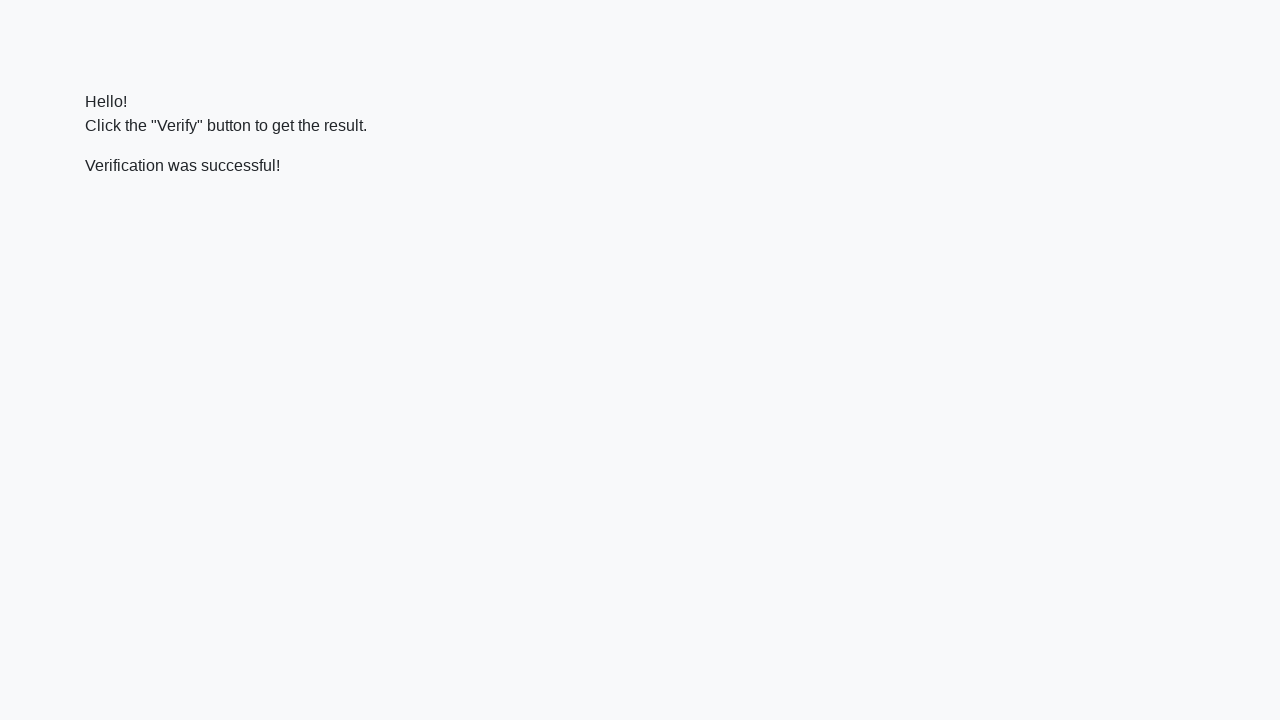

Located verification message element
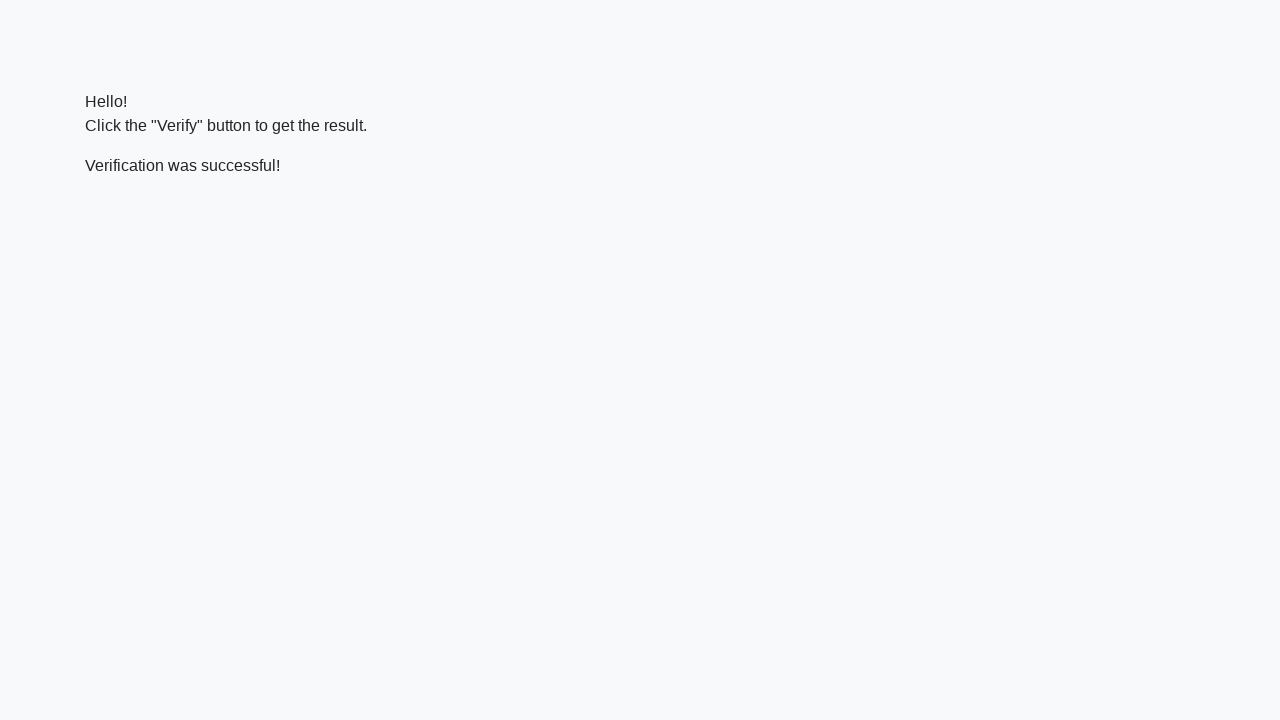

Verified that 'successful' text is present in the message
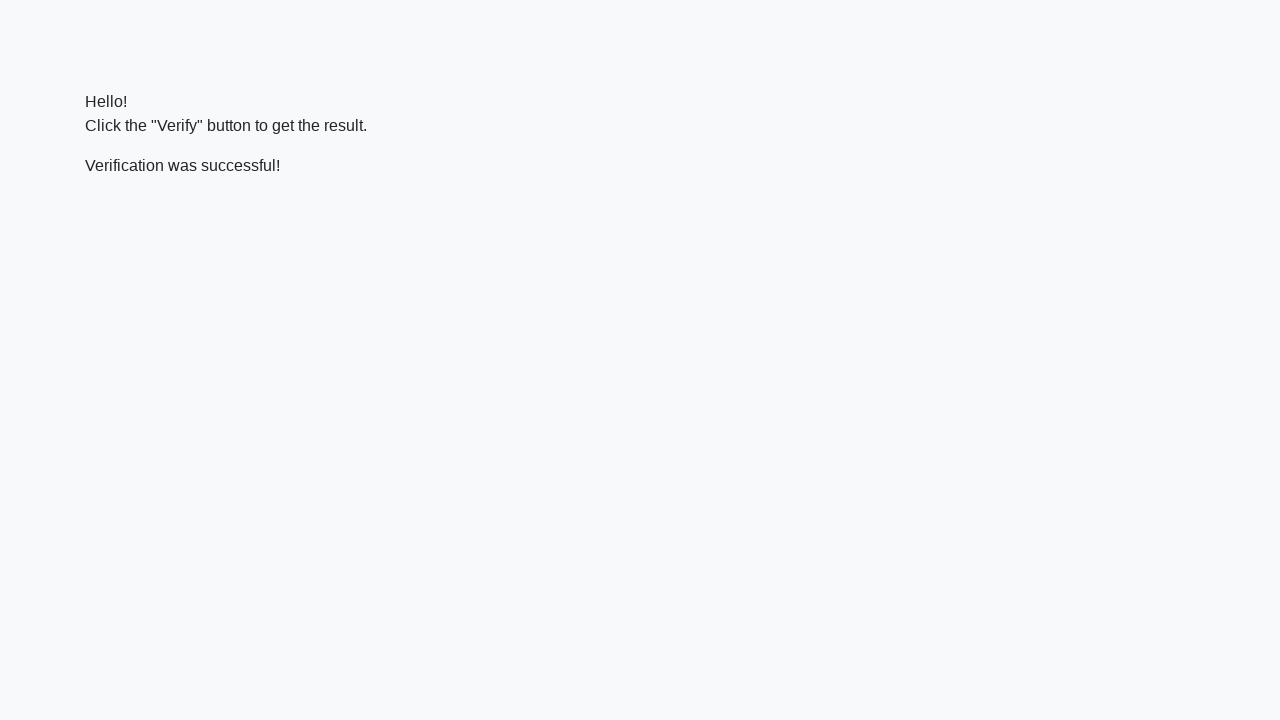

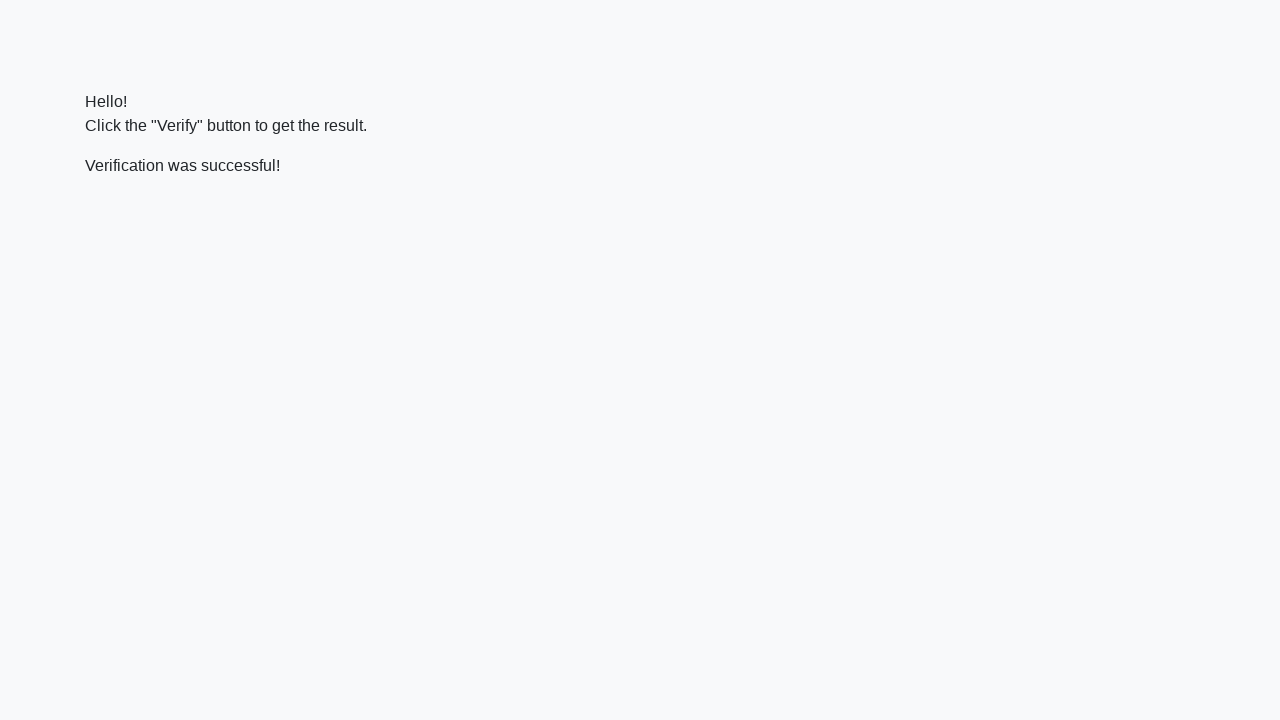